Tests tab navigation functionality by clicking on all enabled tabs in a tablist, skipping any disabled tabs

Starting URL: https://demoqa.com/tabs

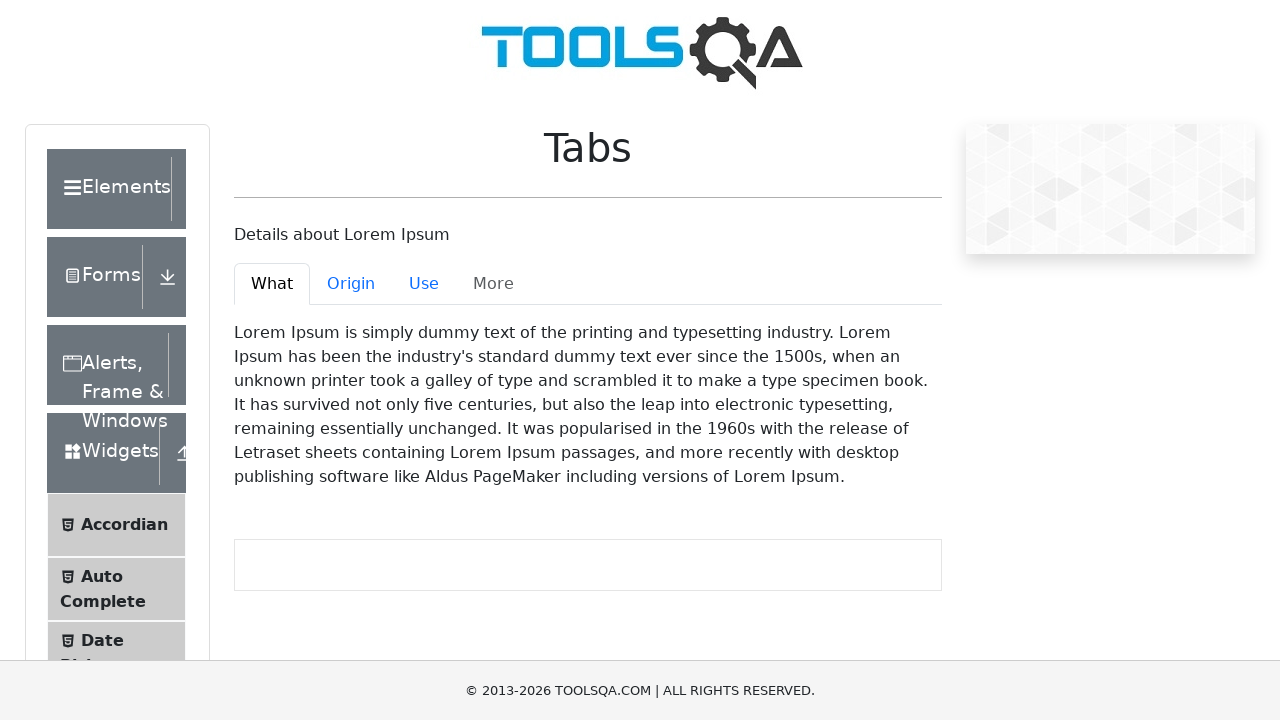

Navigated to https://demoqa.com/tabs
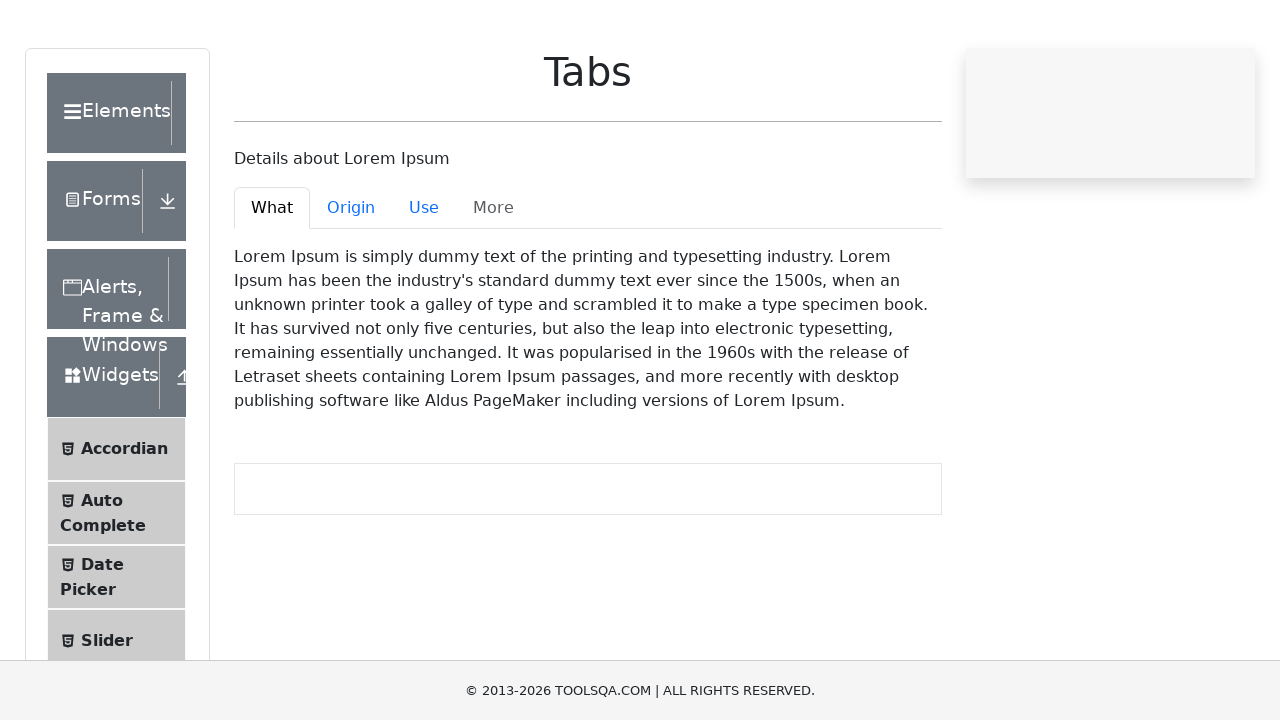

Retrieved all tabs from tablist navigation
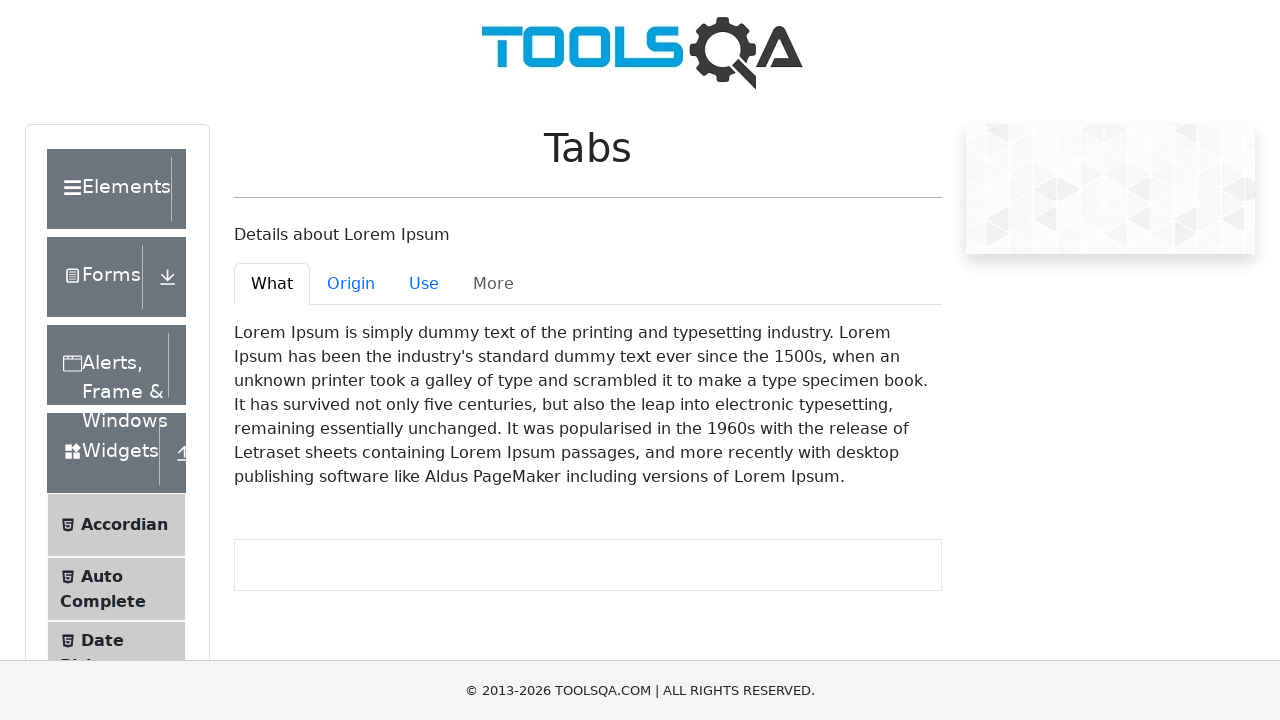

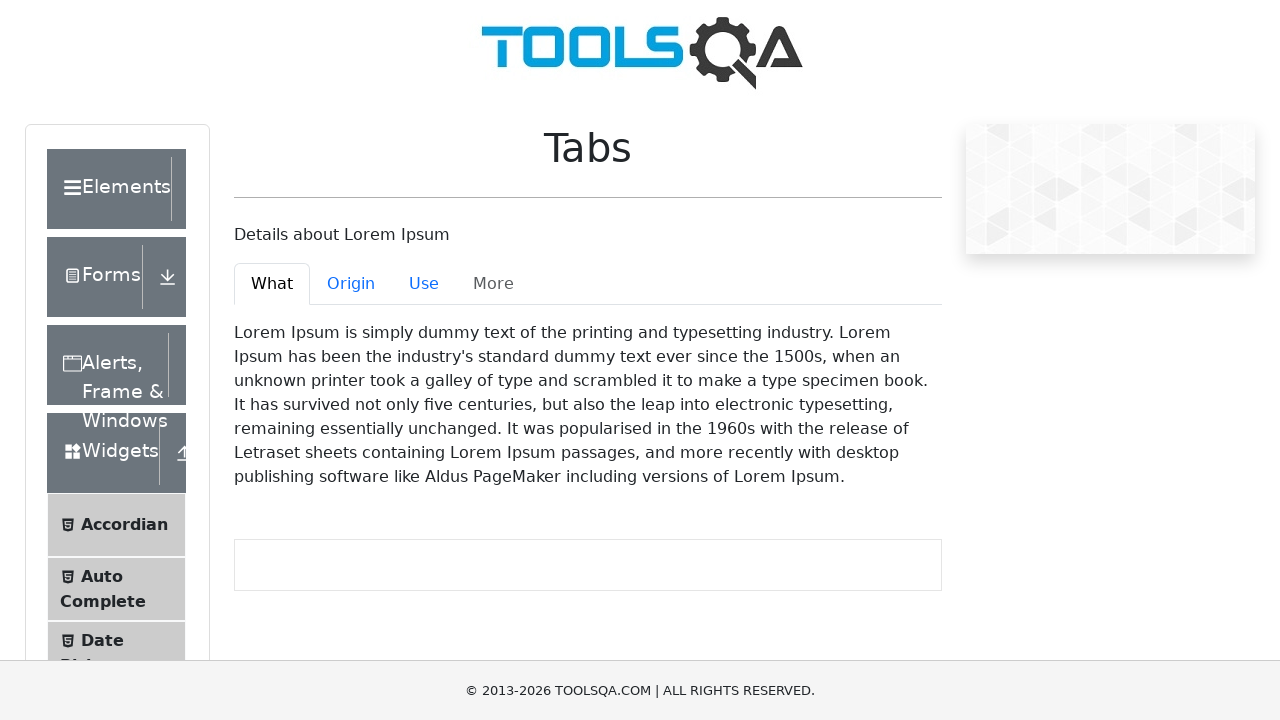